Tests menu hover functionality by hovering over different menu items and verifying color changes and submenu visibility.

Starting URL: https://demoqa.com/menu

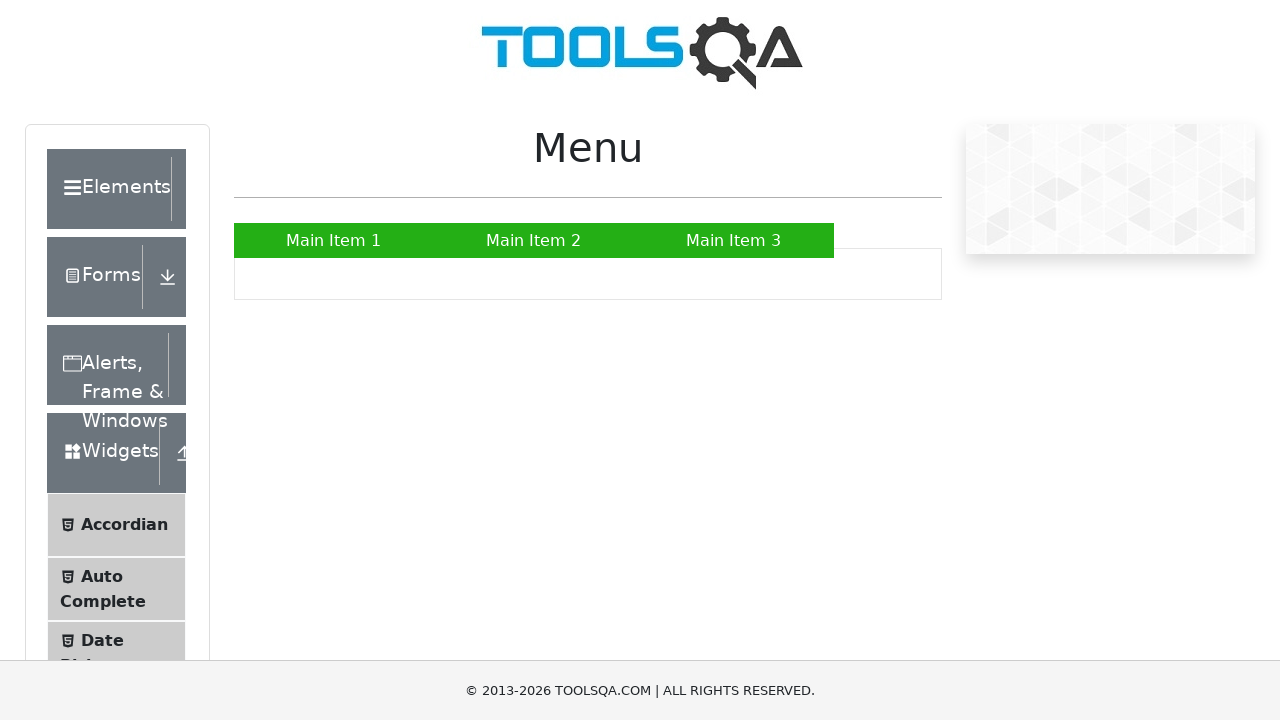

Hovered over Main Item 1 at (334, 240) on xpath=//ul[@id='nav']//a[text()='Main Item 1']
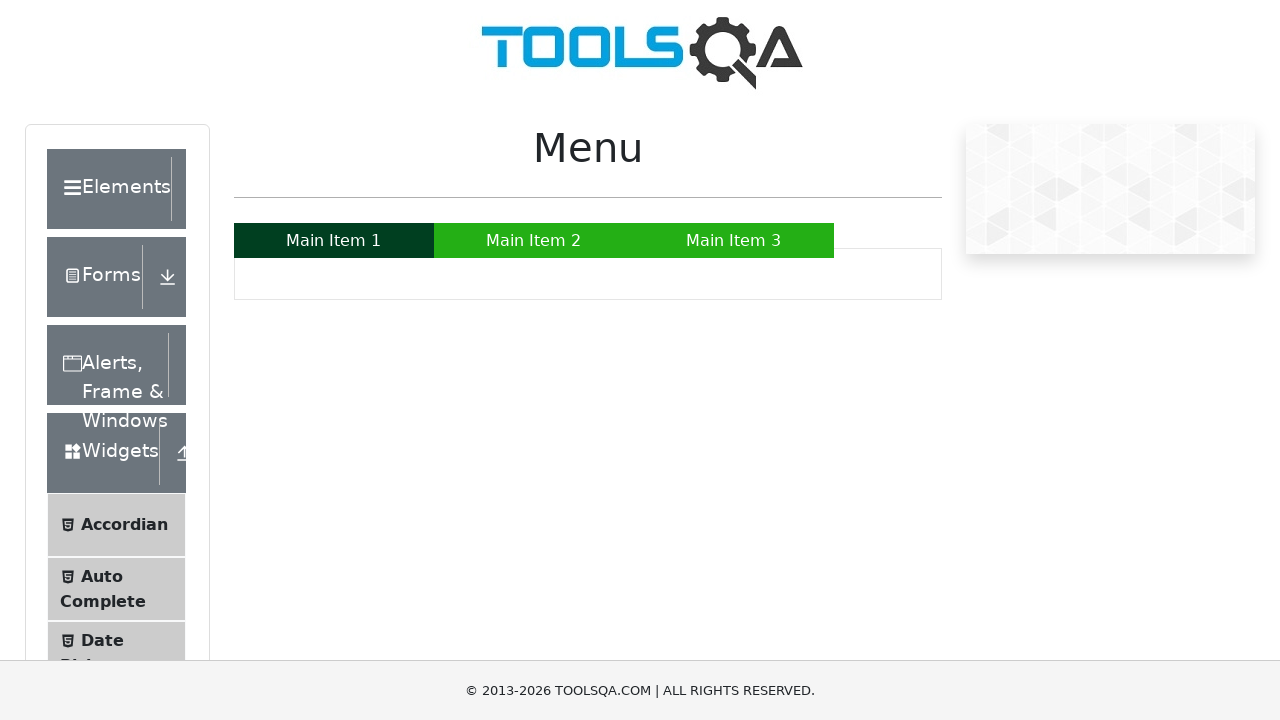

Waited 500ms for hover effects on Main Item 1
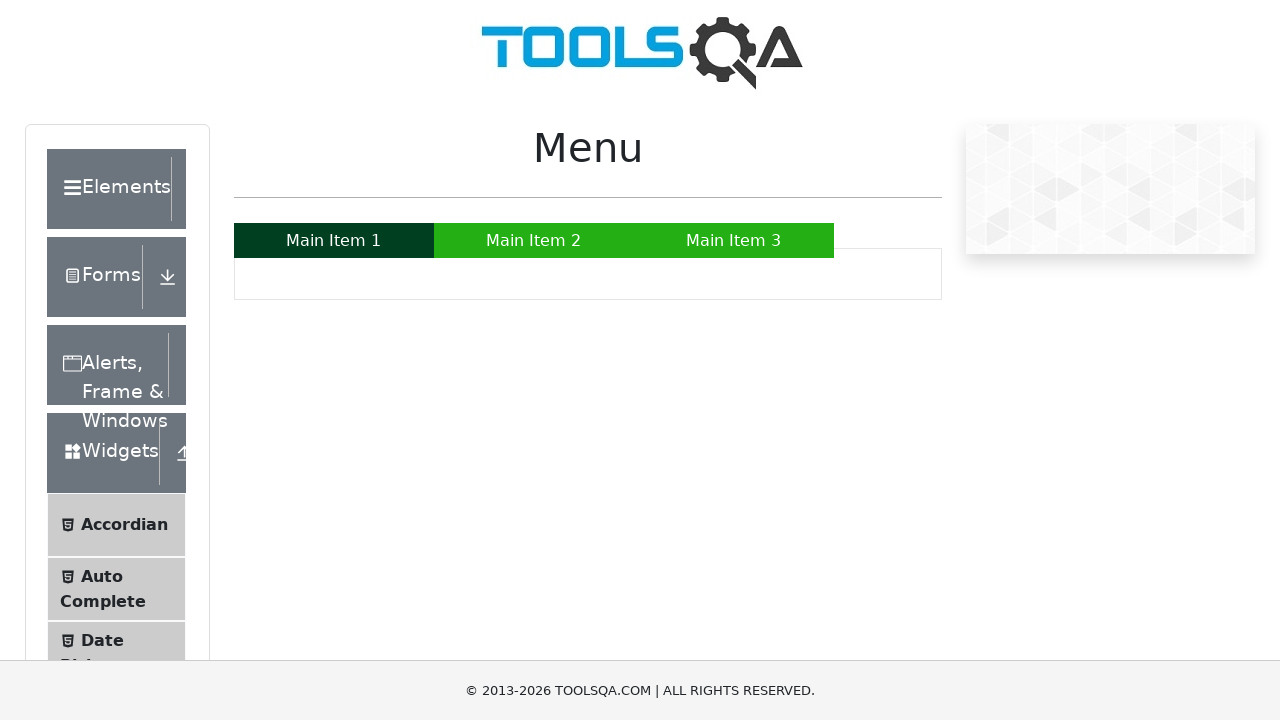

Hovered over Main Item 3 at (734, 240) on xpath=//ul[@id='nav']//a[text()='Main Item 3']
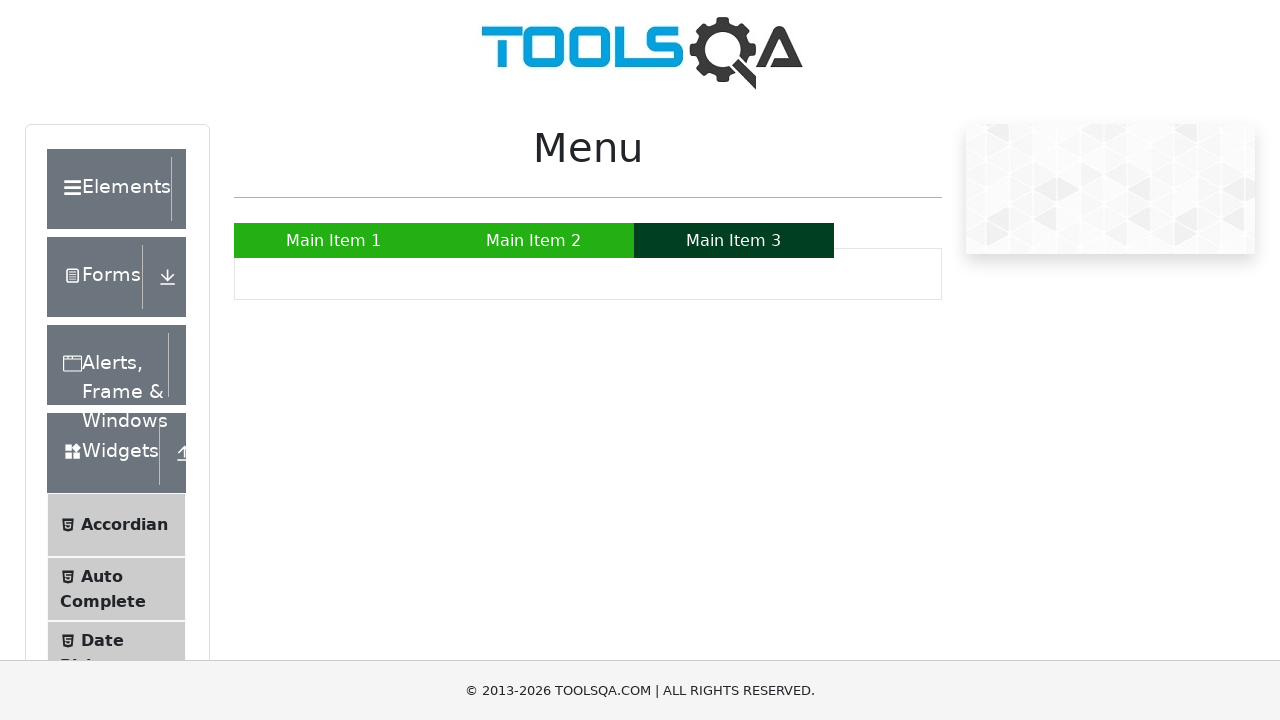

Waited 500ms for hover effects on Main Item 3
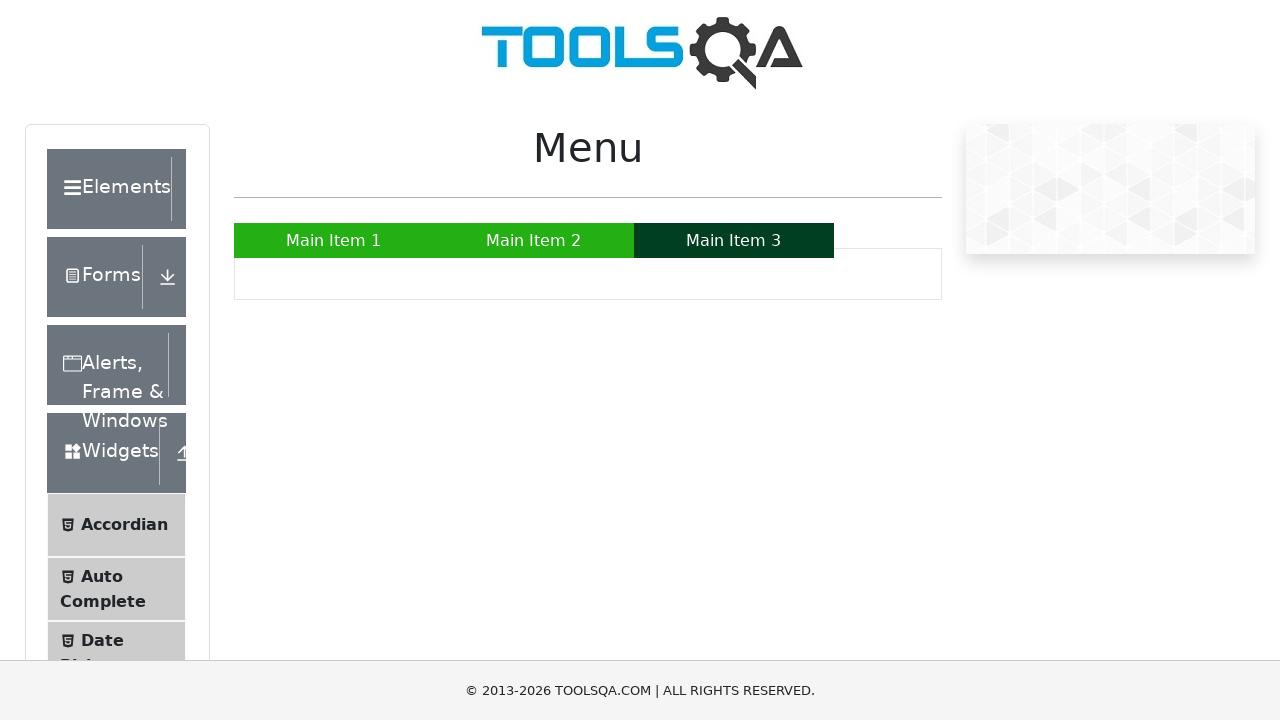

Hovered over Main Item 2 to reveal submenu at (534, 240) on xpath=//ul[@id='nav']//a[text()='Main Item 2']
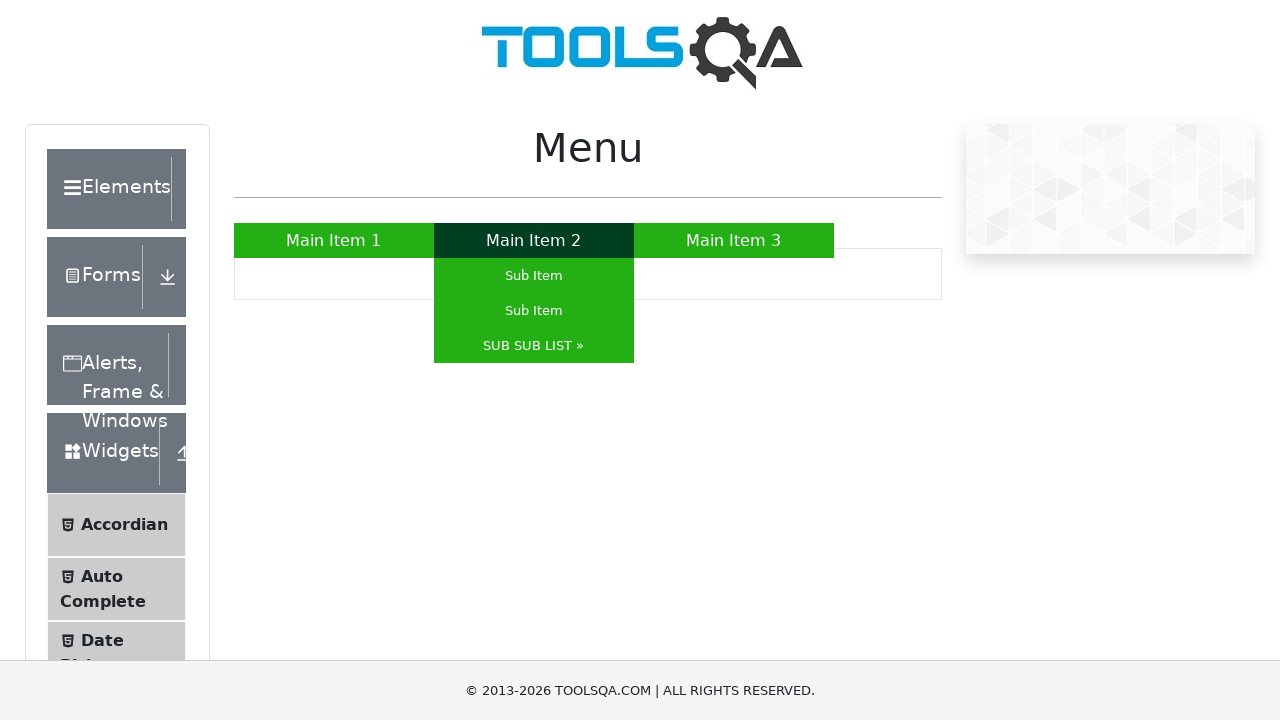

Waited 500ms for submenu to appear under Main Item 2
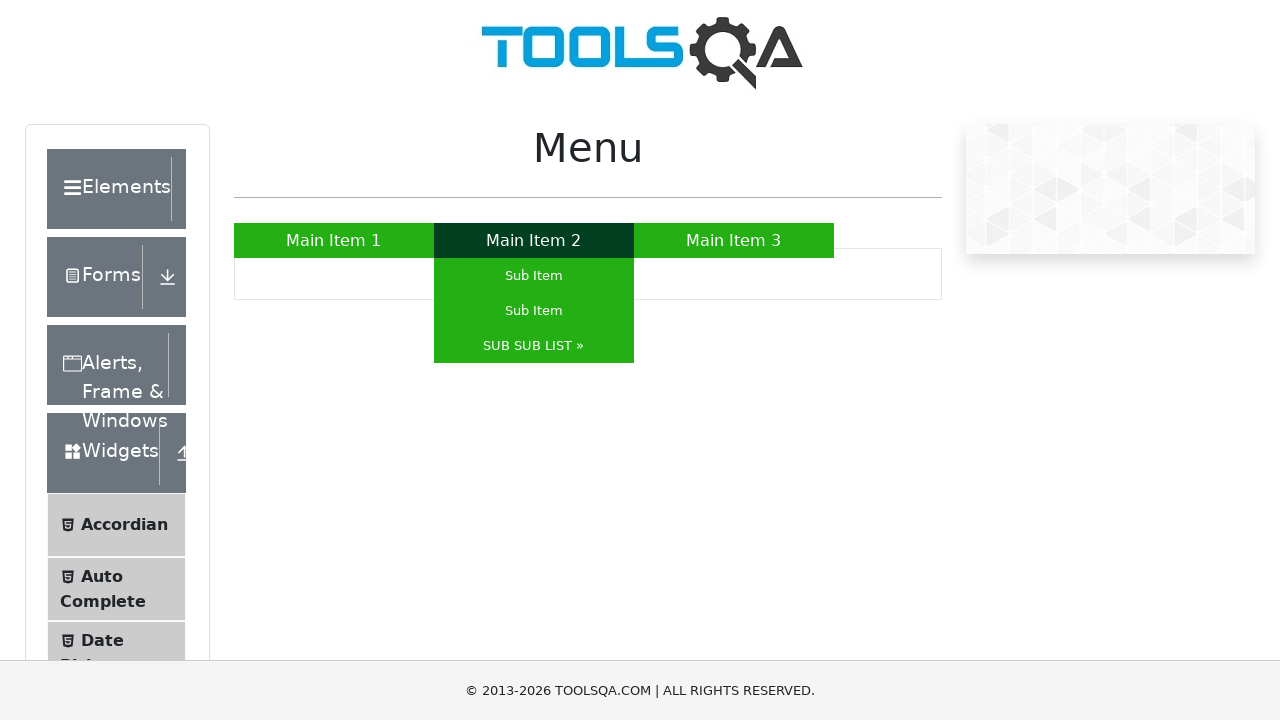

Hovered over SUB SUB LIST to reveal sub-submenu at (534, 346) on xpath=//ul[@id='nav']//a[text()='SUB SUB LIST »']
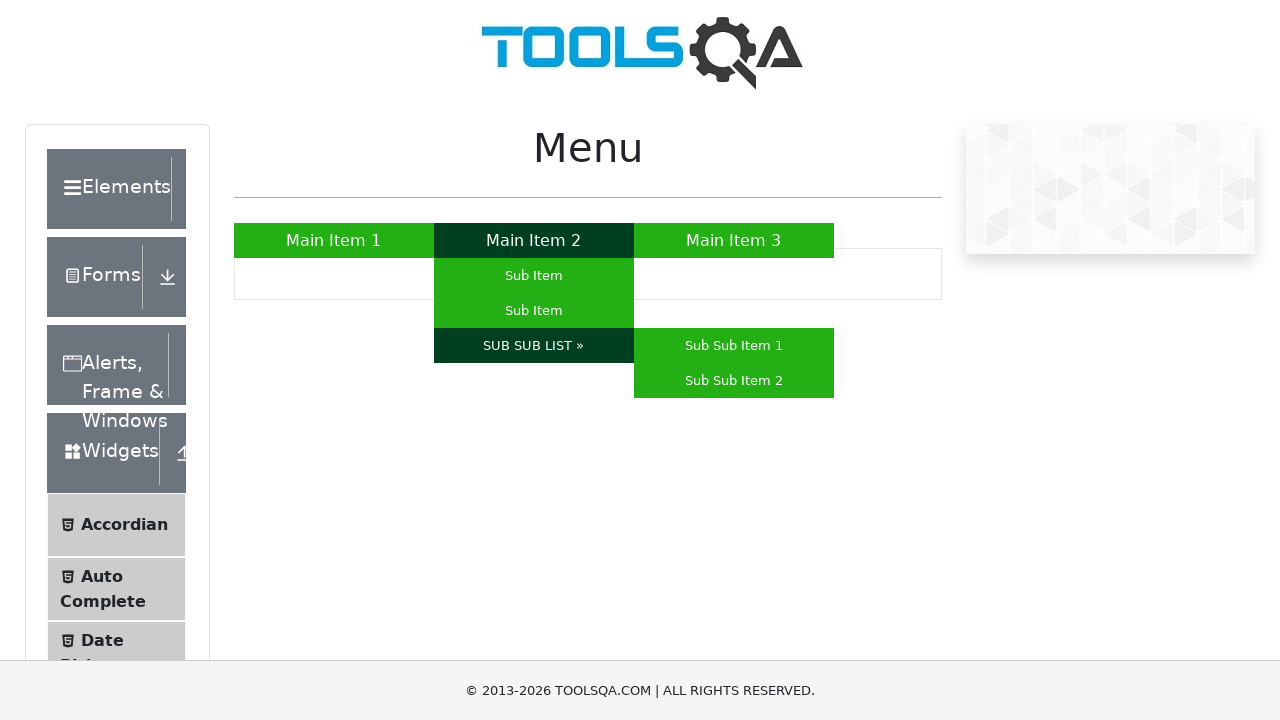

Waited 500ms for sub-submenu to appear
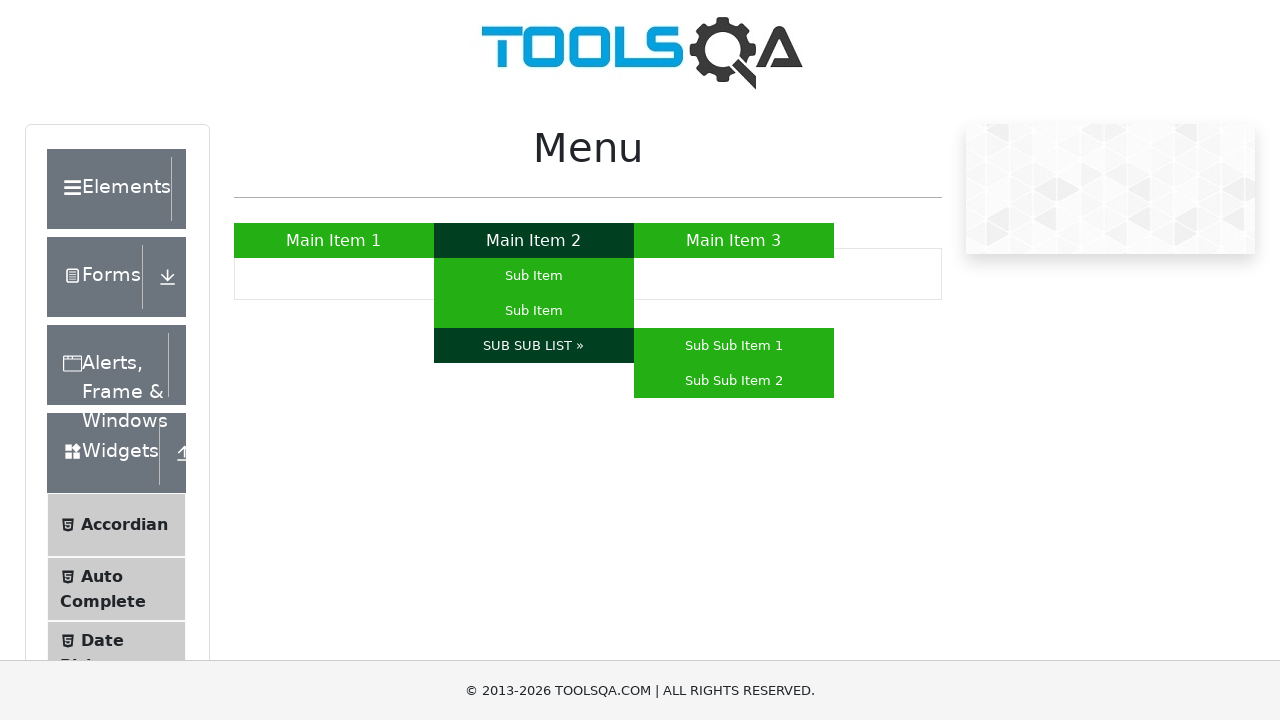

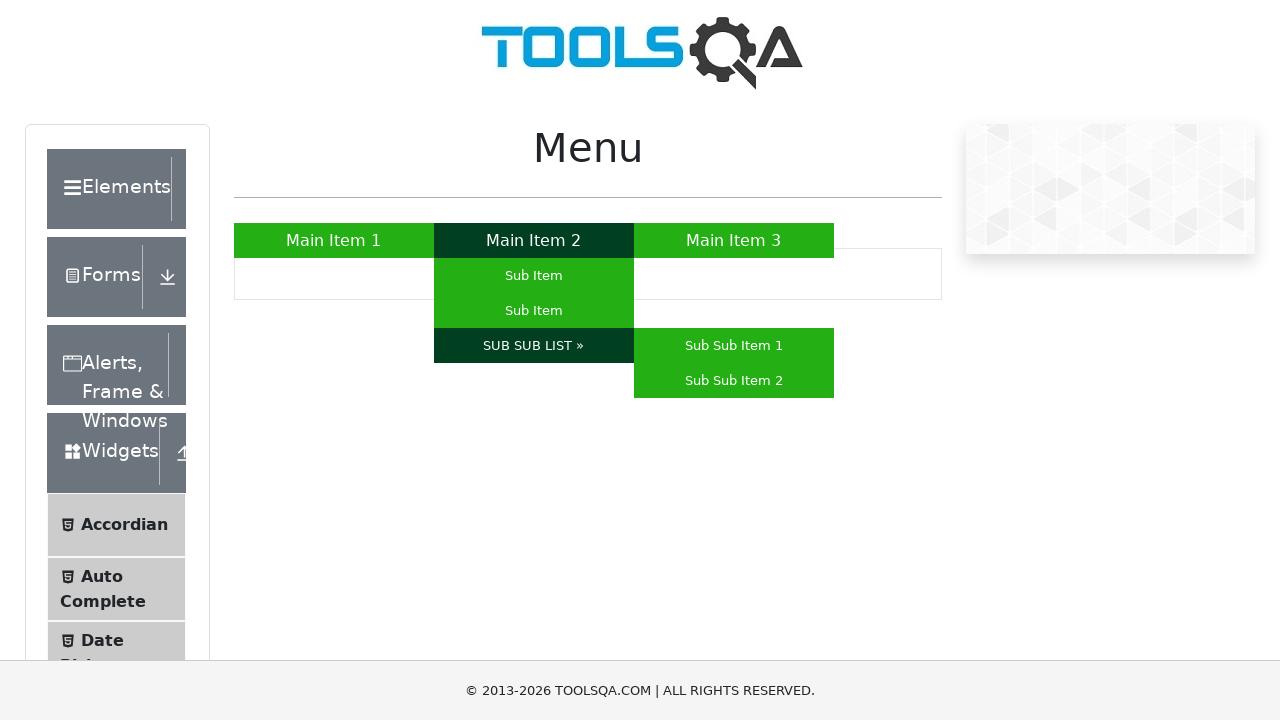